Opens the Poundland UK retail website homepage and verifies it loads successfully

Starting URL: https://www.poundland.co.uk/

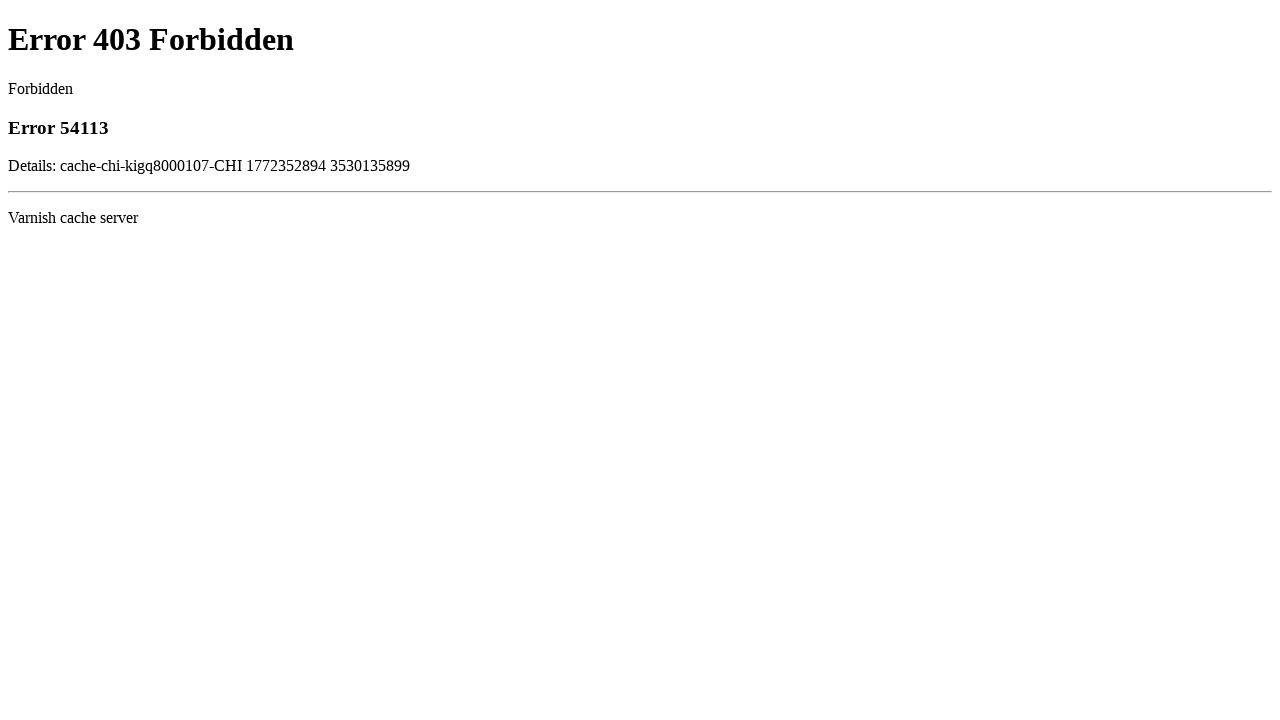

Navigated to Poundland UK homepage
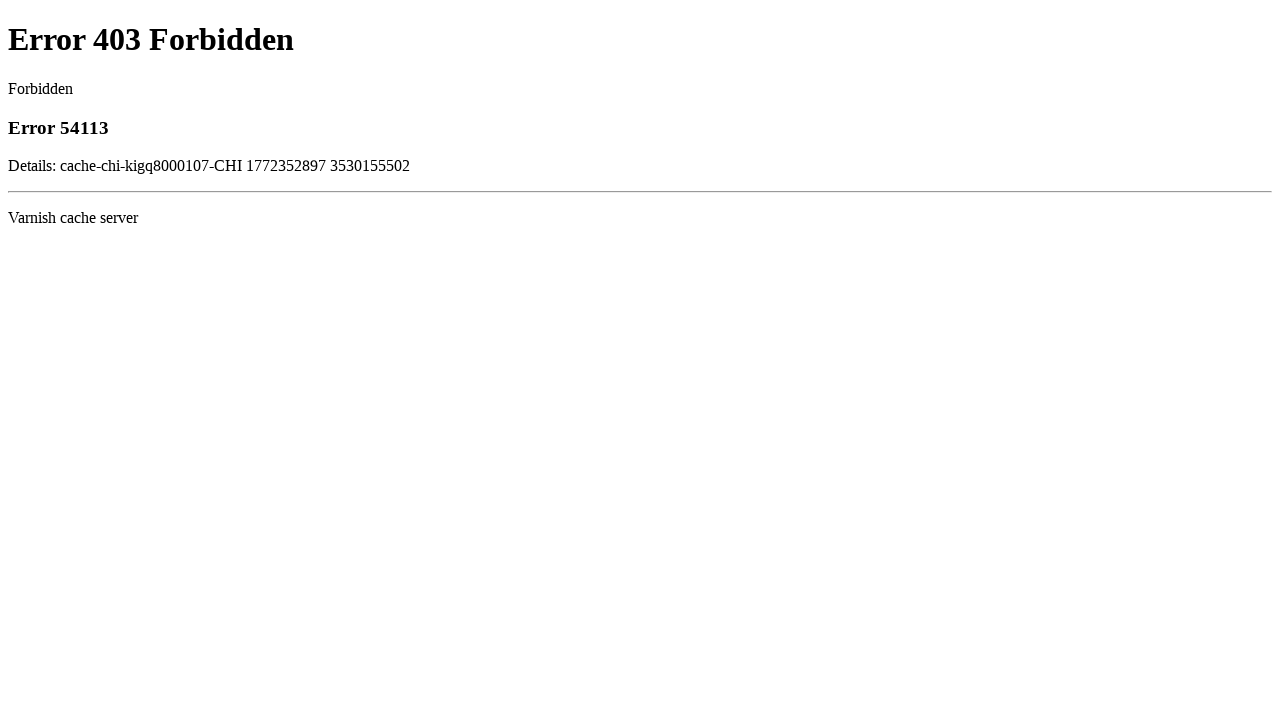

Page DOM content loaded successfully
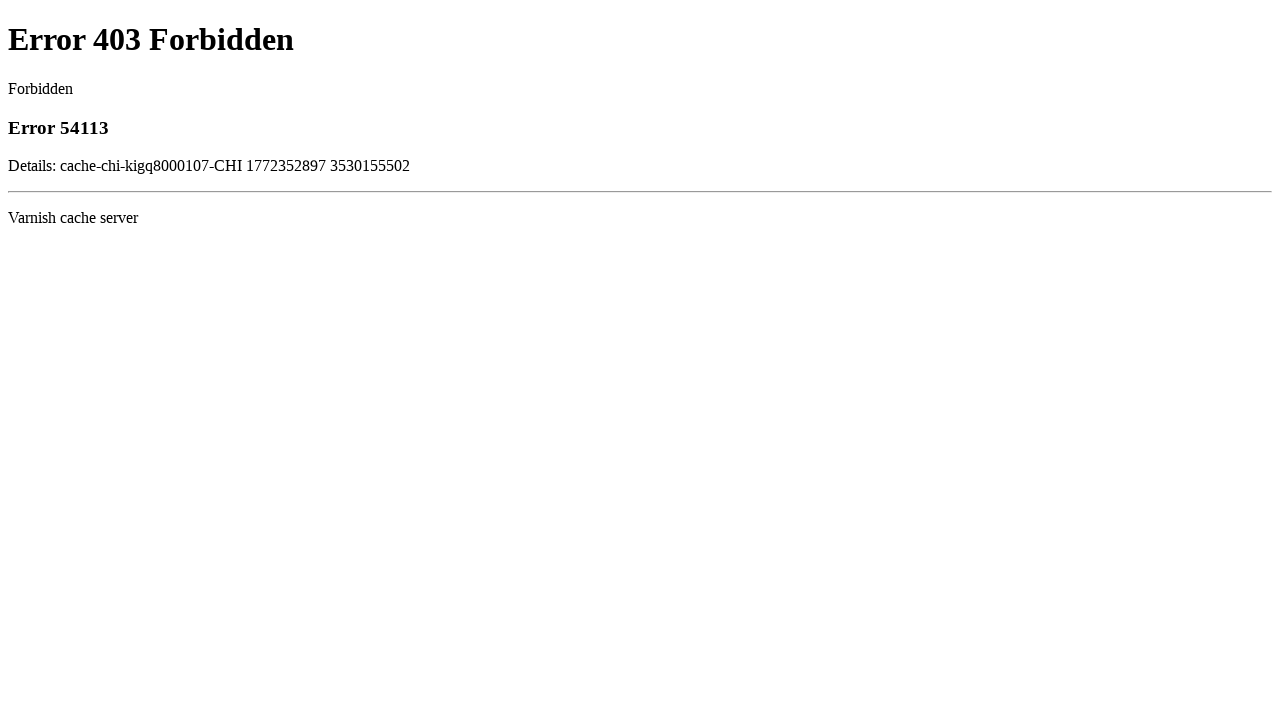

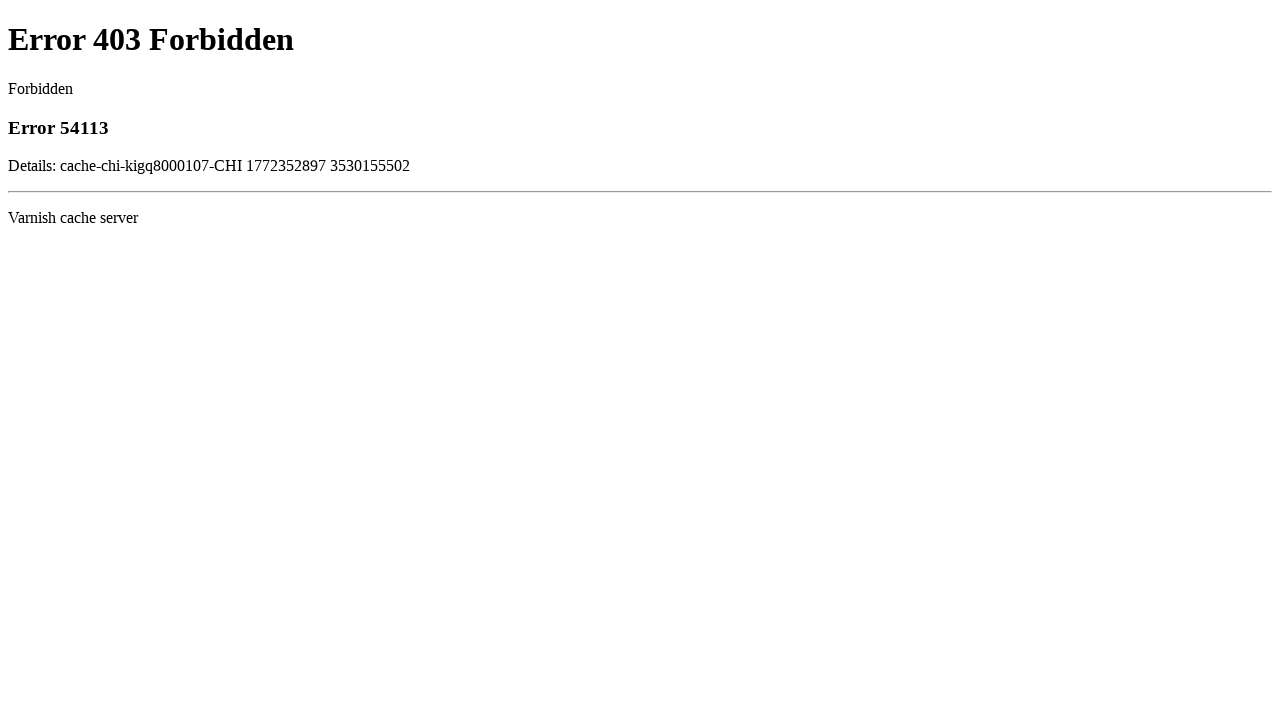